Navigates to W3Schools website and verifies all anchor elements are present on the page

Starting URL: http://www.w3schools.com

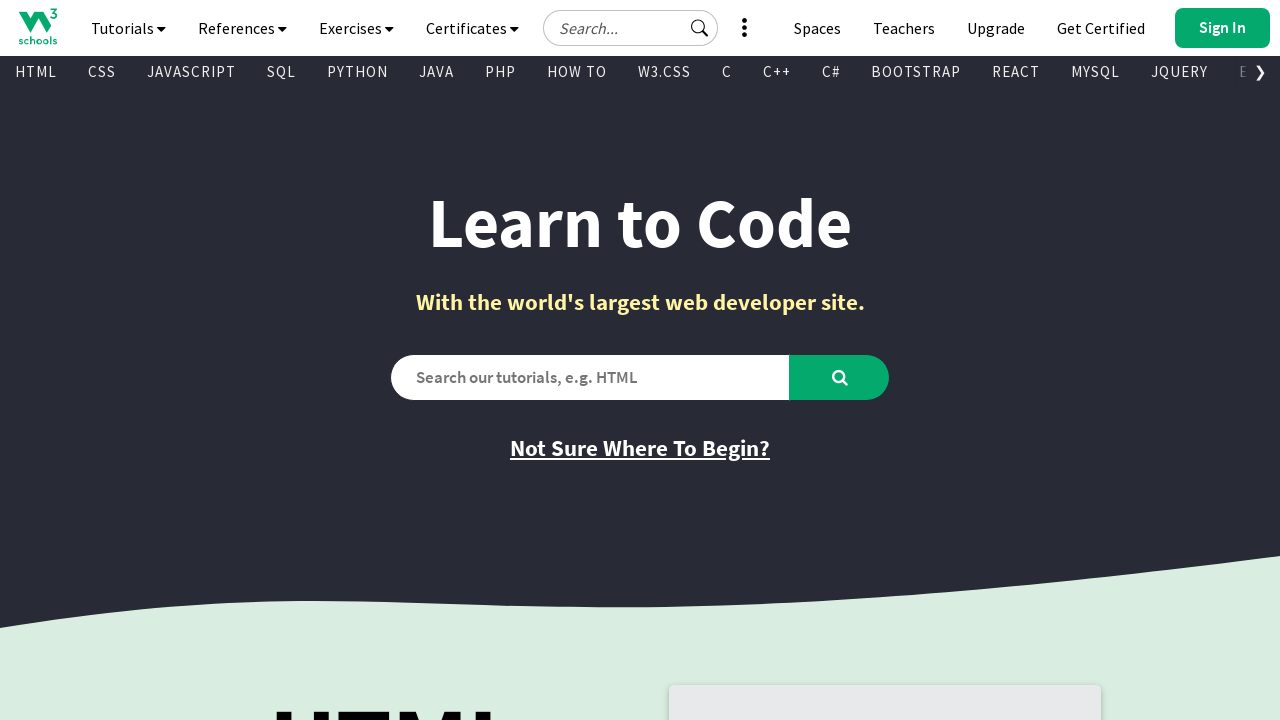

Navigated to W3Schools website
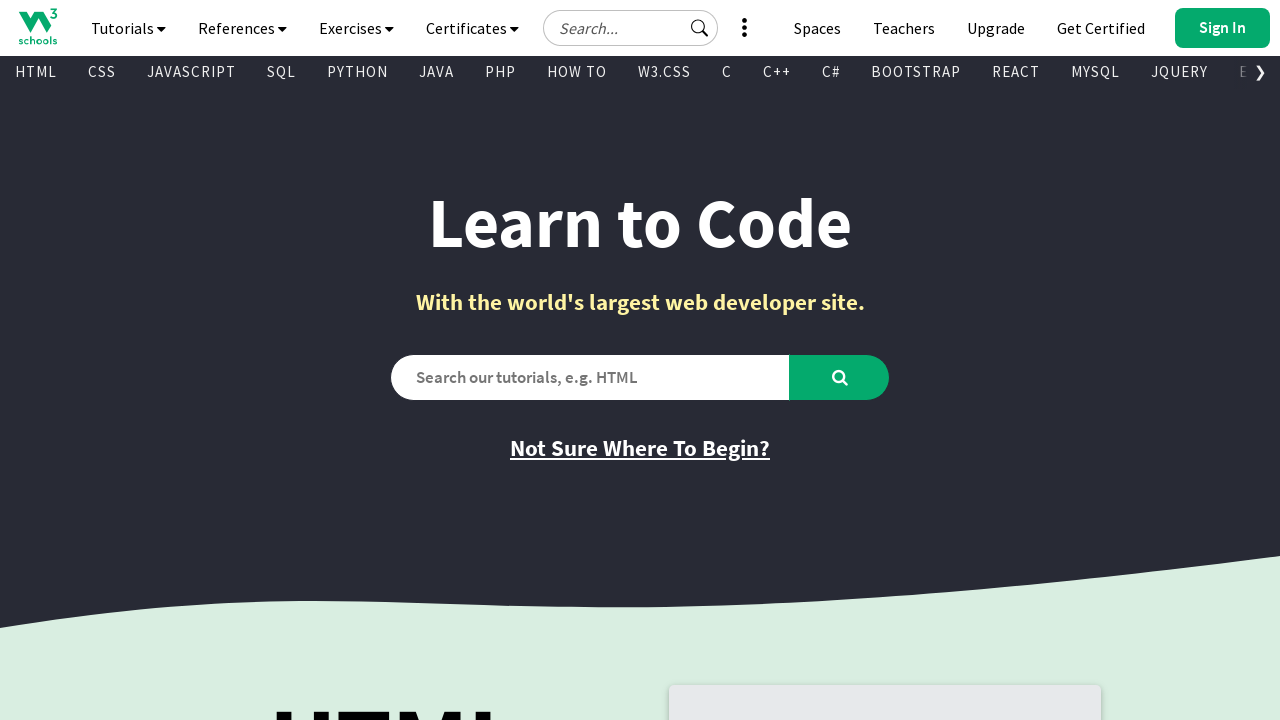

Found all anchor elements on the page
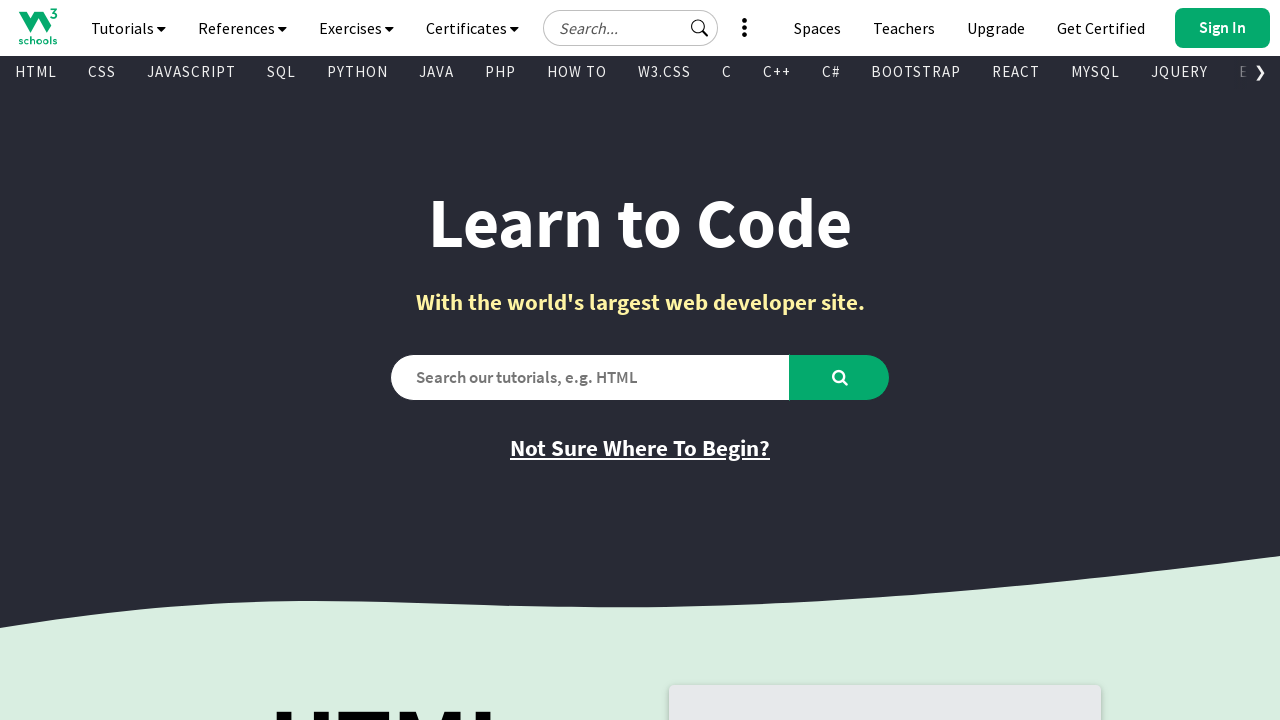

Verified all anchor elements are visible and present on the page
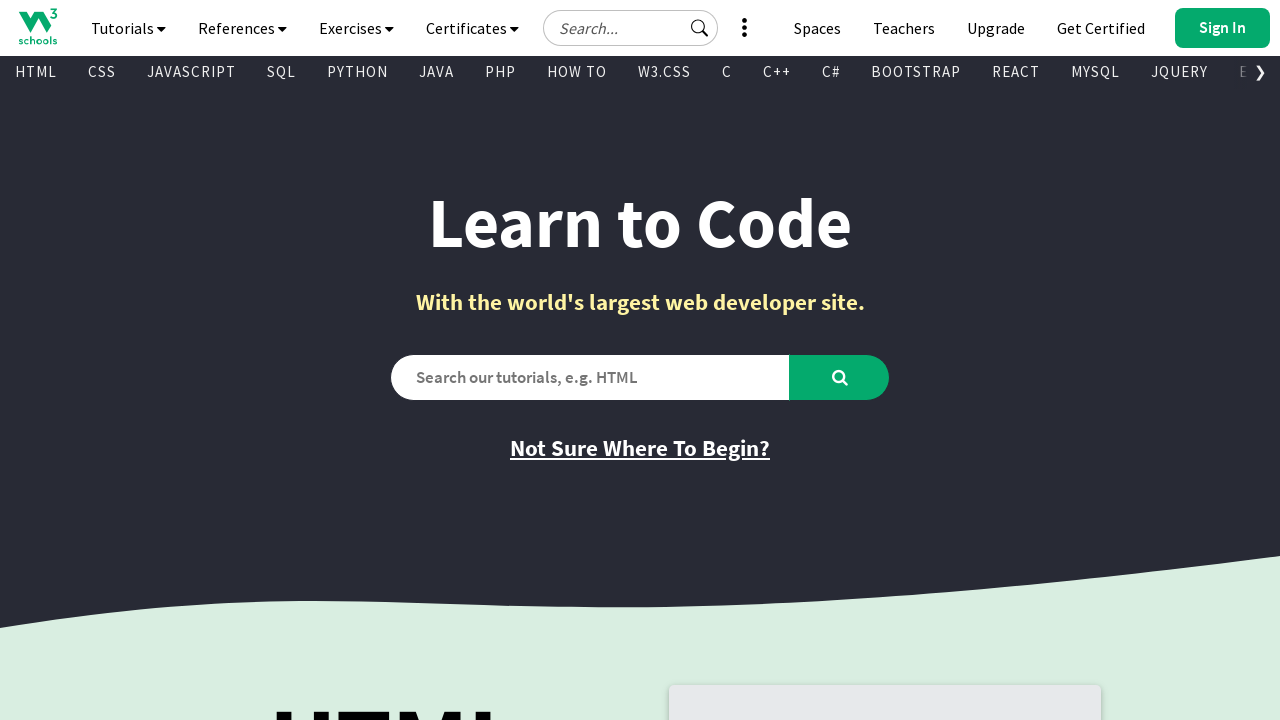

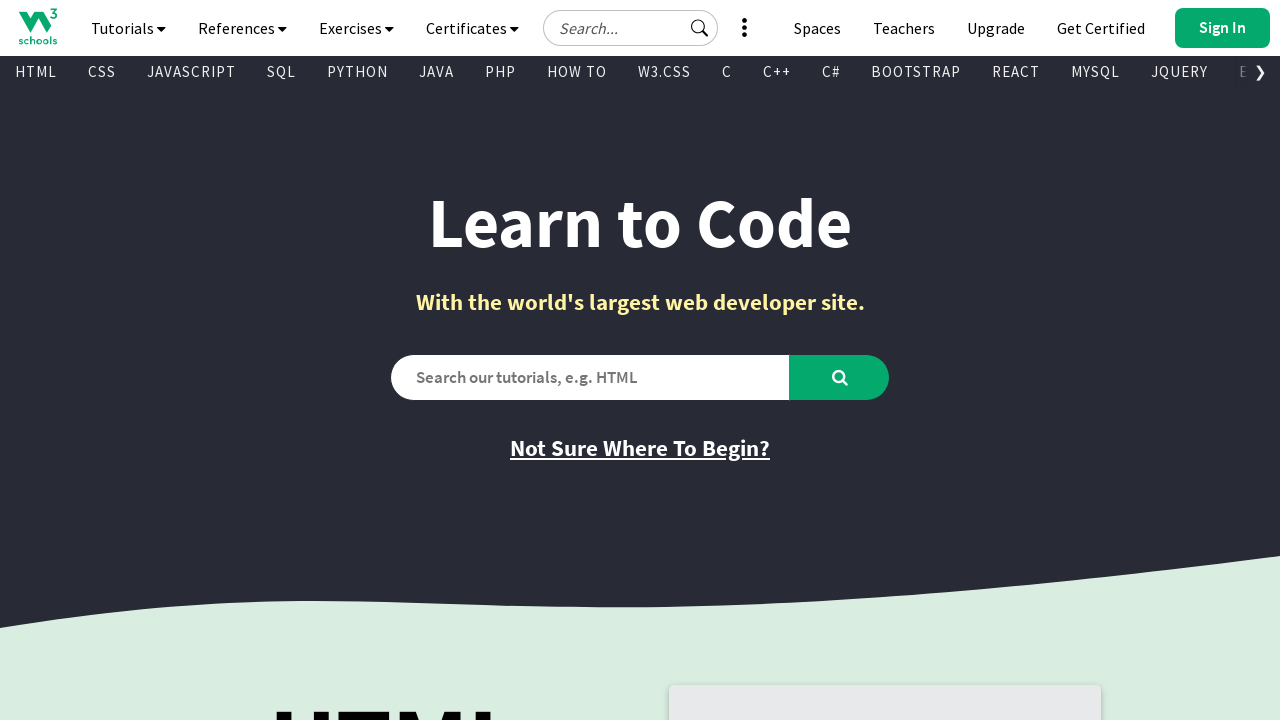